Tests dropdown selection functionality by selecting a skill option from a dropdown menu on a registration page

Starting URL: https://demo.automationtesting.in/Register.html

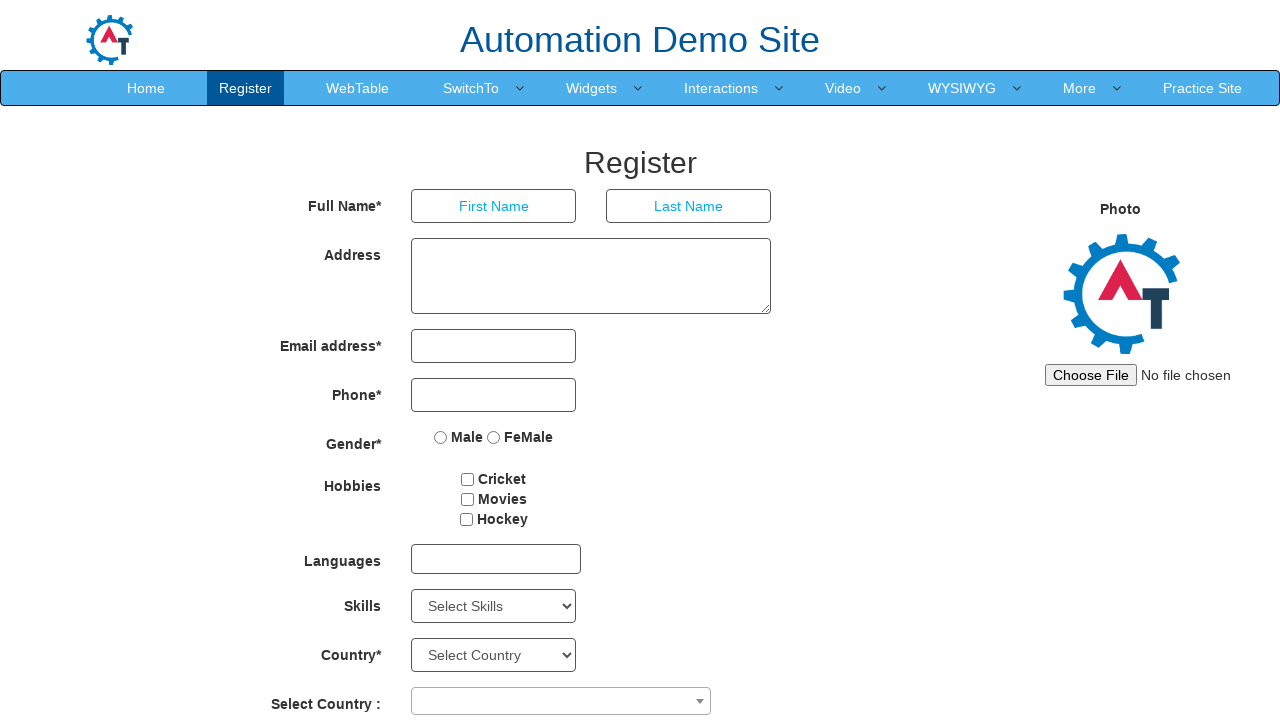

Navigated to registration page
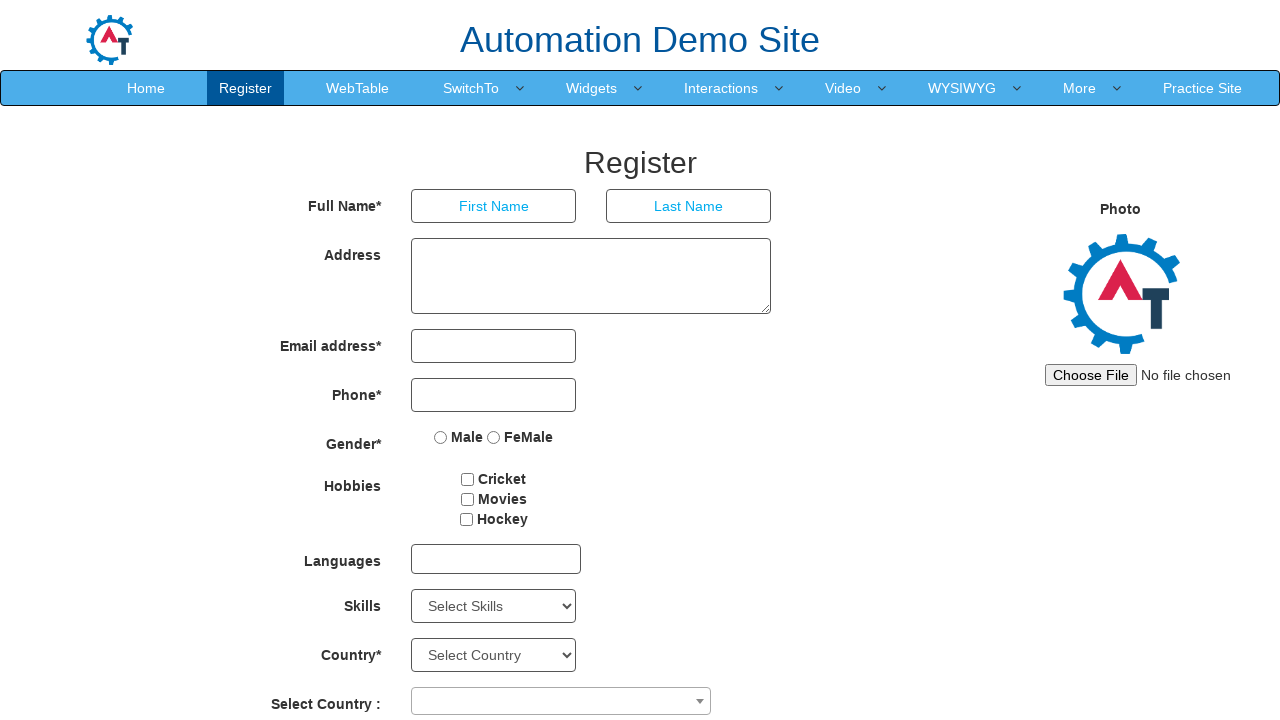

Selected 'AutoCAD' from Skills dropdown on #Skills
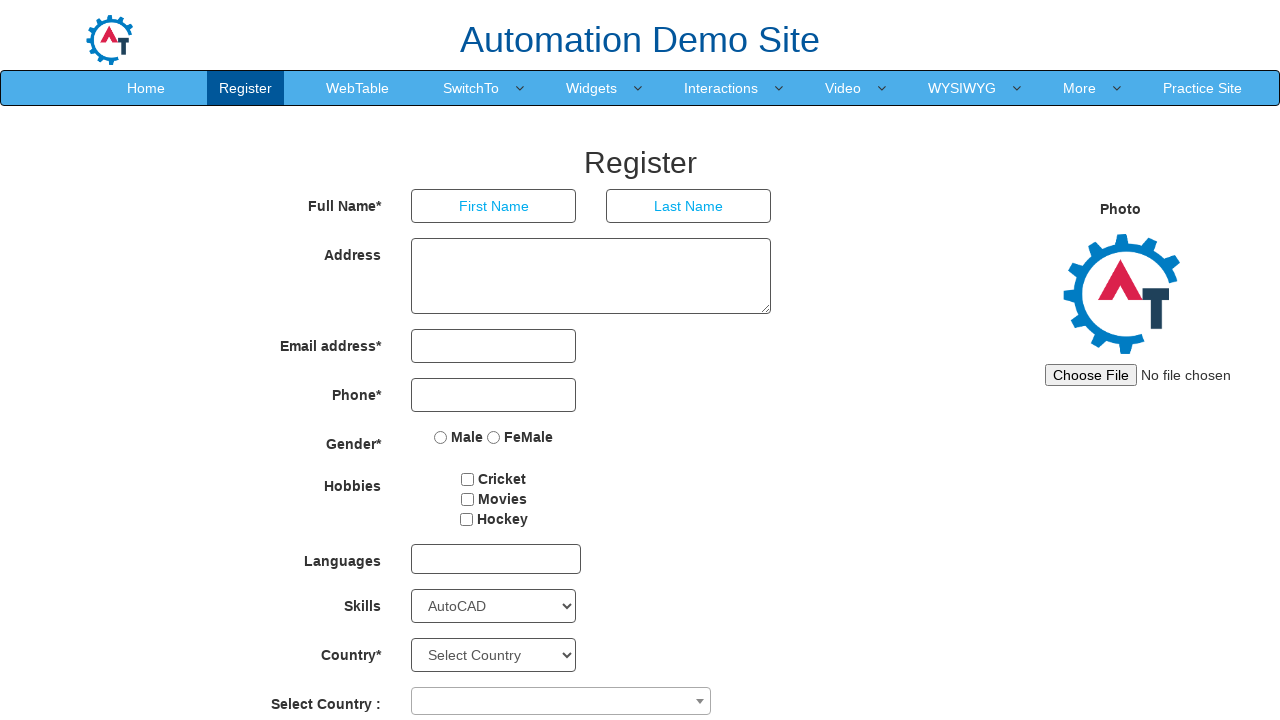

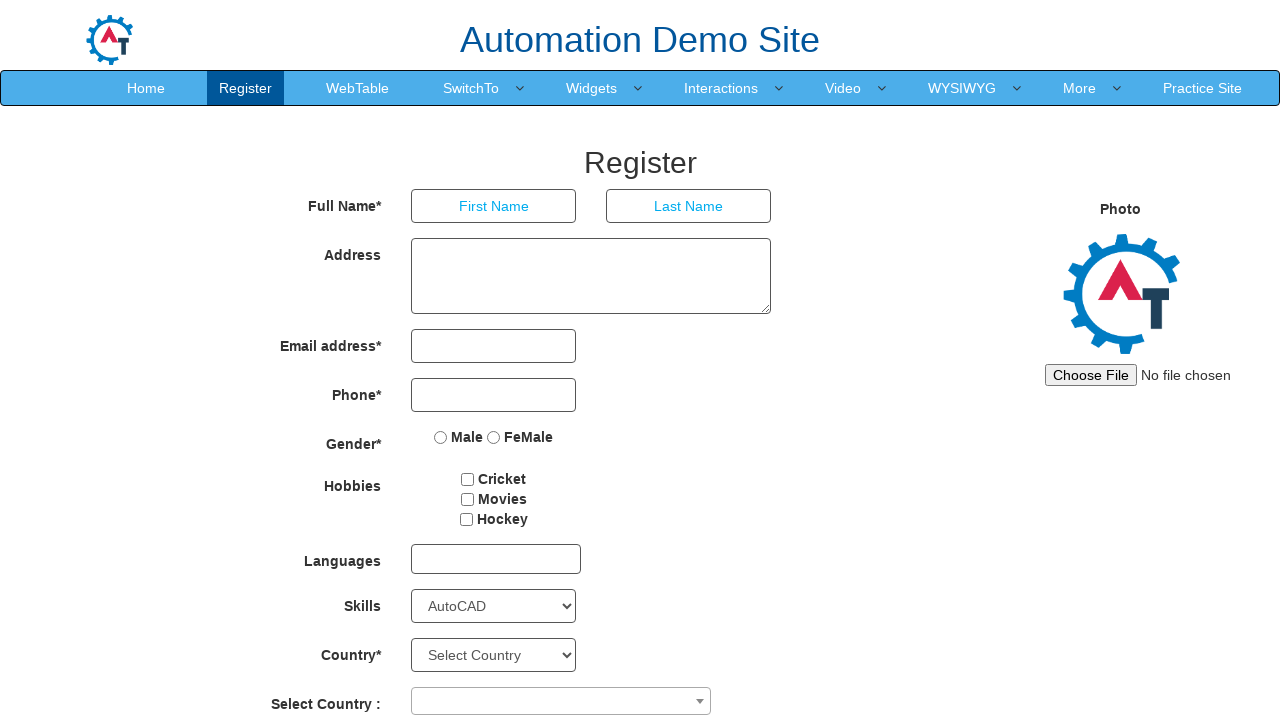